Tests HTML5 drag and drop by swapping positions of two columns

Starting URL: http://the-internet.herokuapp.com/drag_and_drop

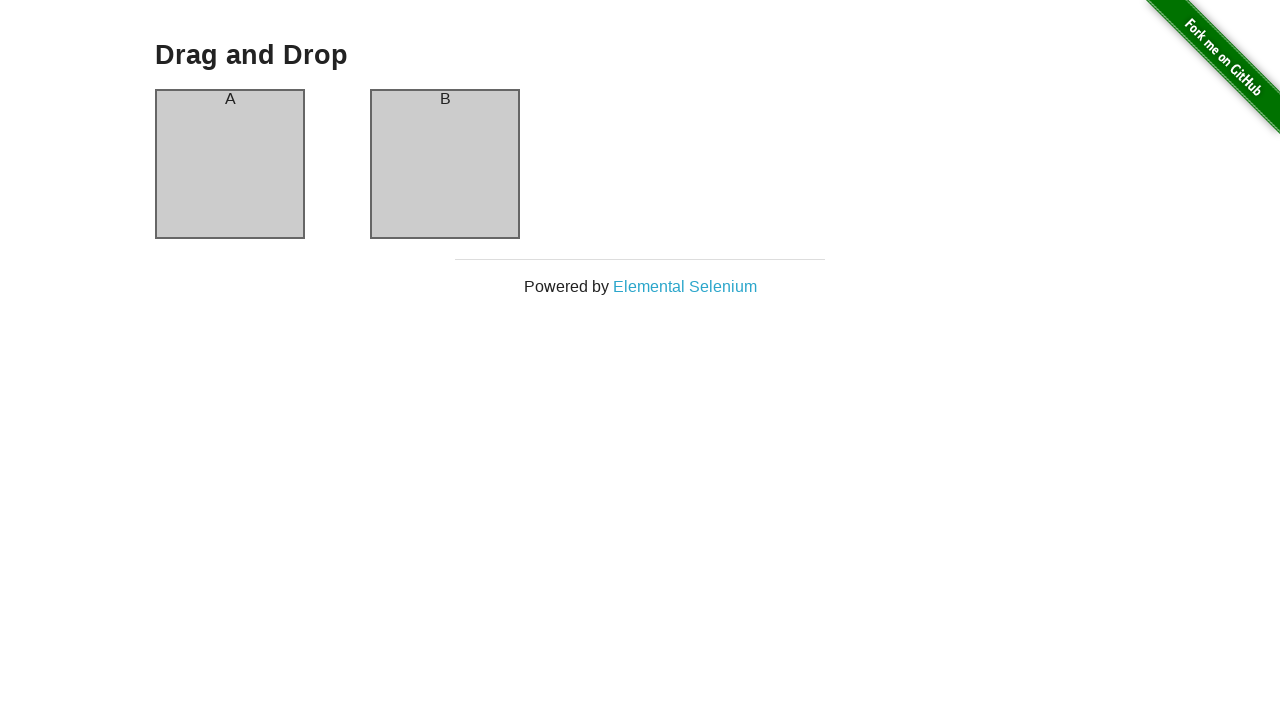

Located source column A element
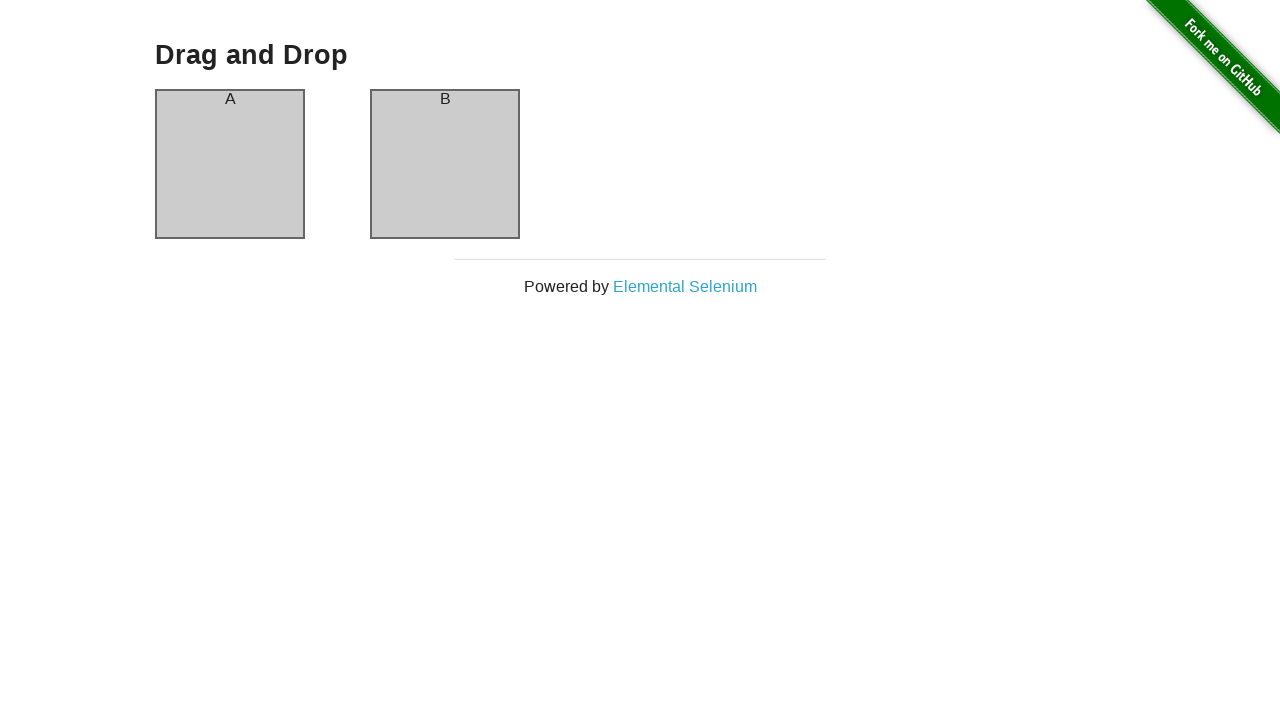

Located target column B element
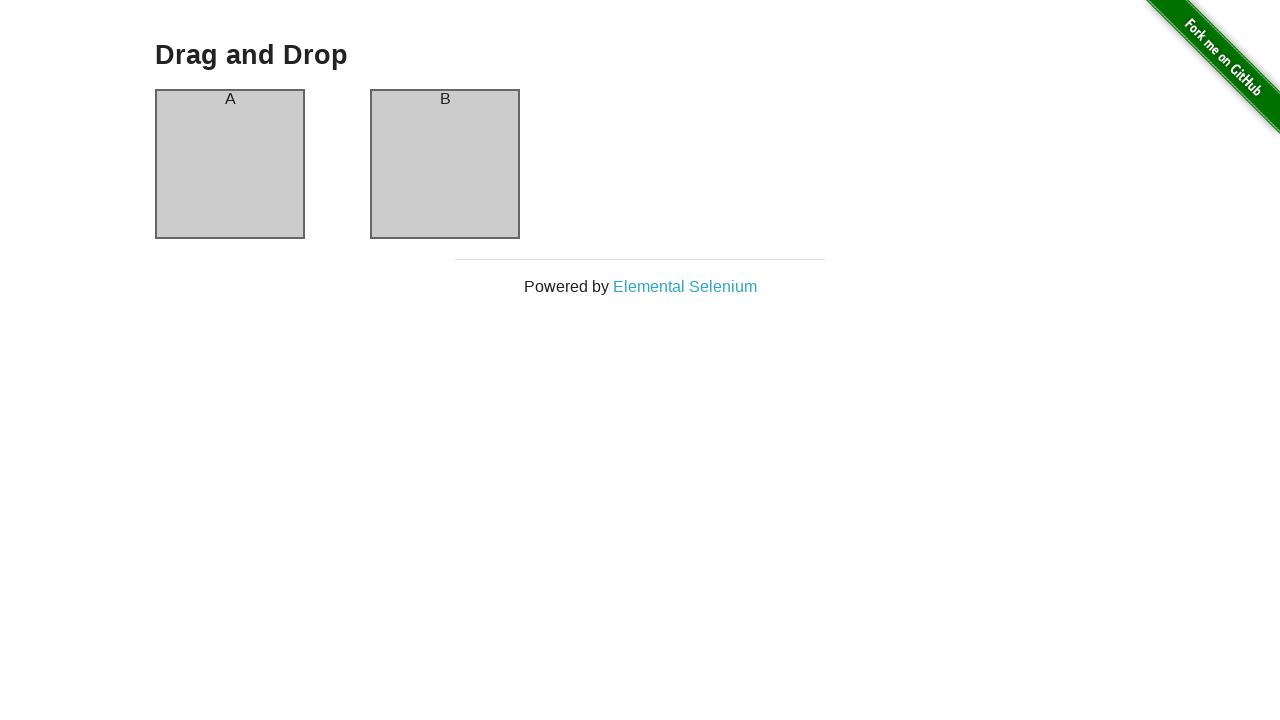

Dragged column A to column B position at (445, 164)
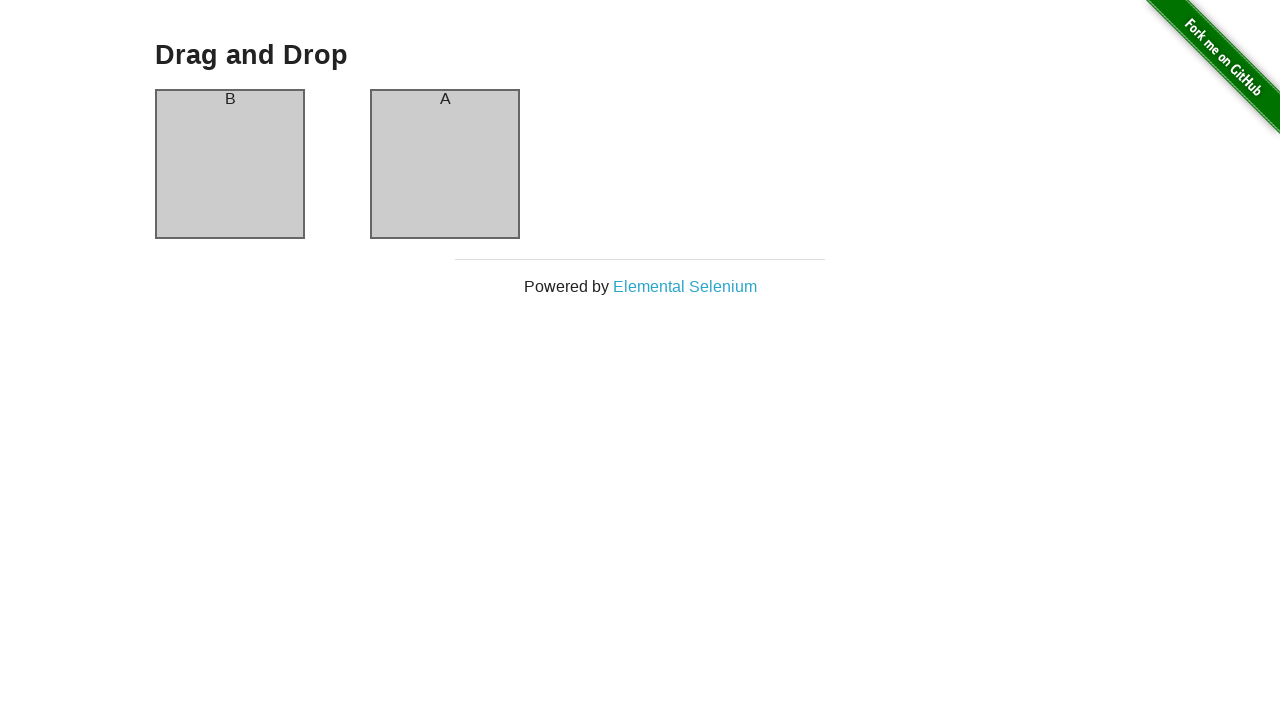

Verified column A now displays header 'B'
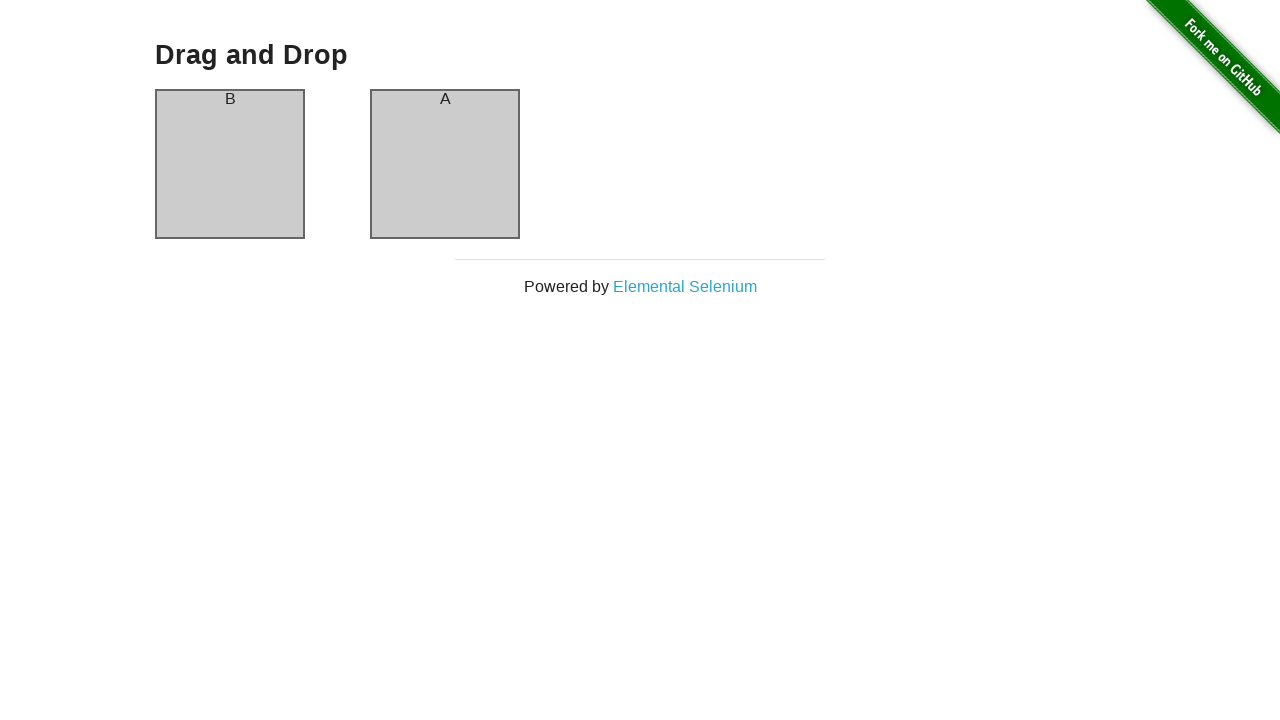

Verified column B now displays header 'A' - columns successfully swapped
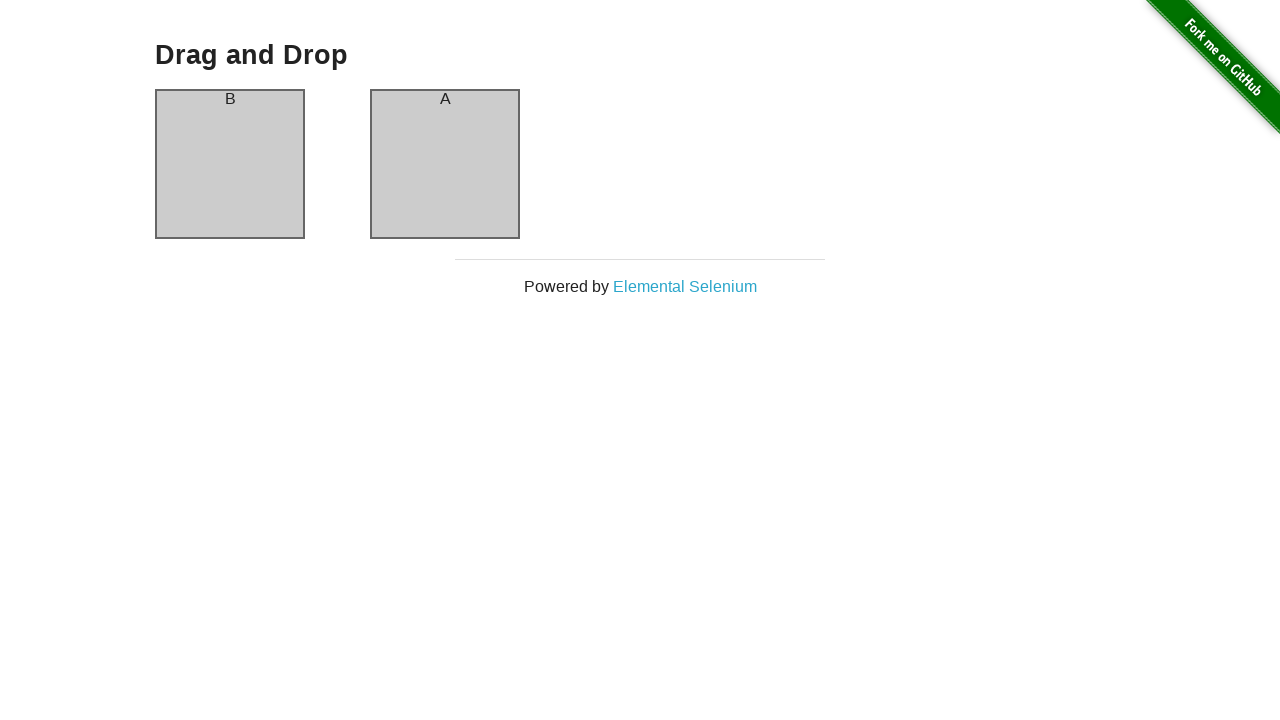

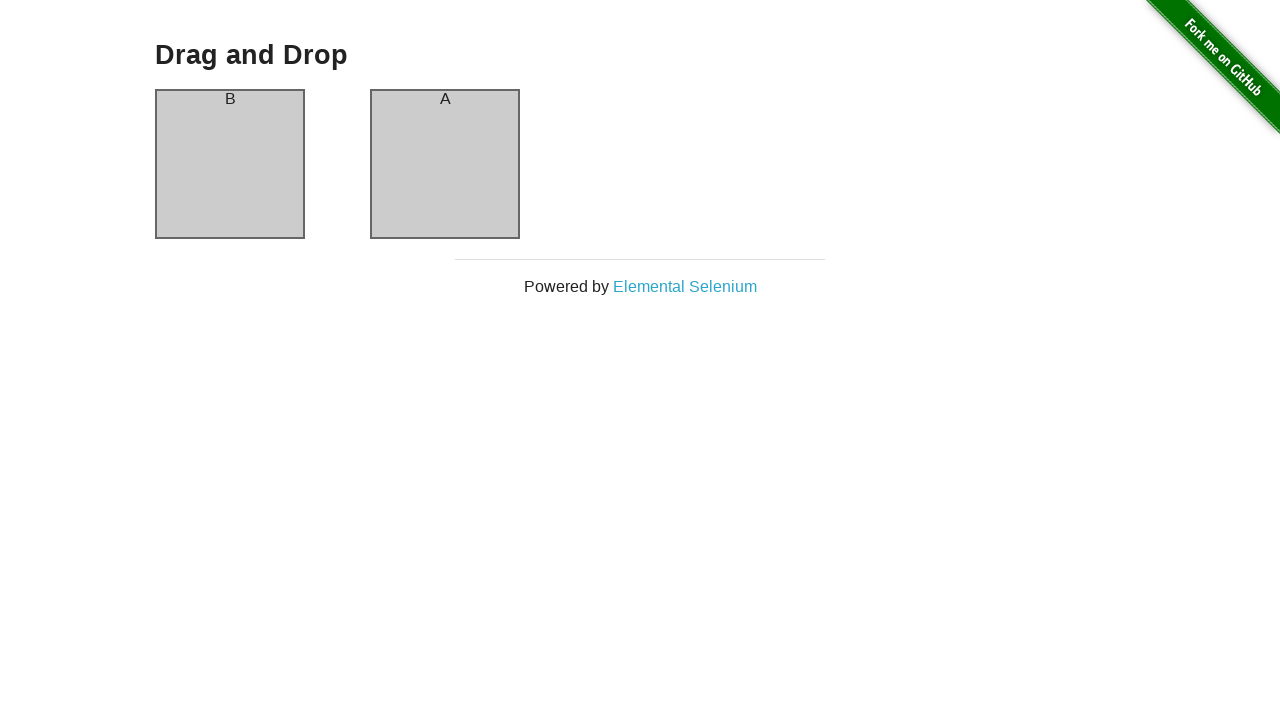